Navigates to calculator.net, clicks on a calculator option (likely scientific calculator), and attempts to input numbers to perform a calculation.

Starting URL: http://www.calculator.net

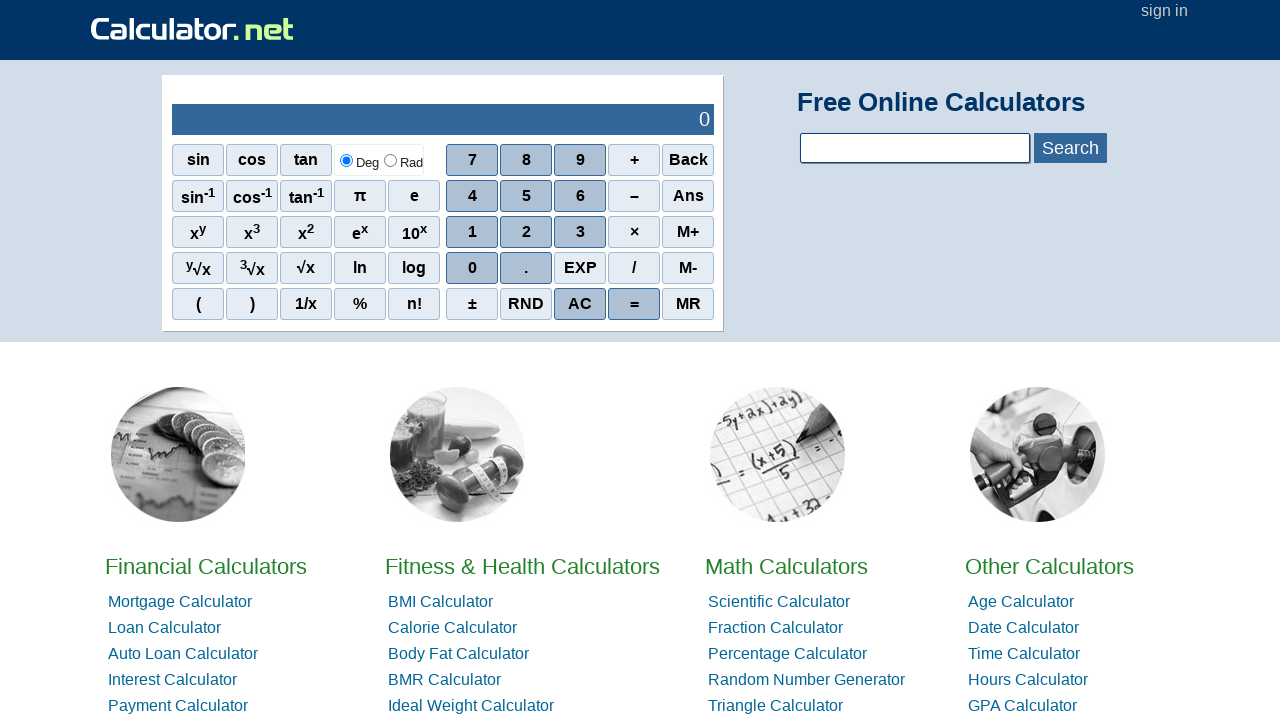

Clicked on the first calculator option in the navigation at (779, 602) on #hl3 > li:nth-child(1) > a:nth-child(1)
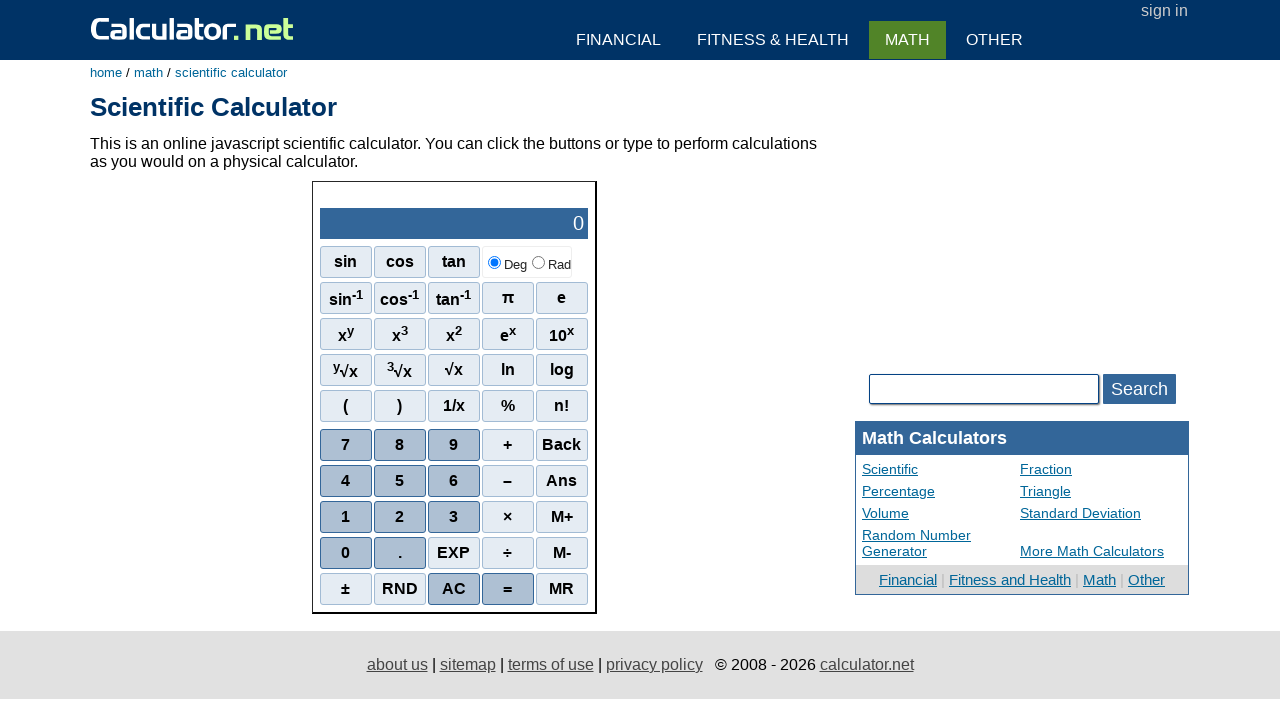

Calculator loaded successfully
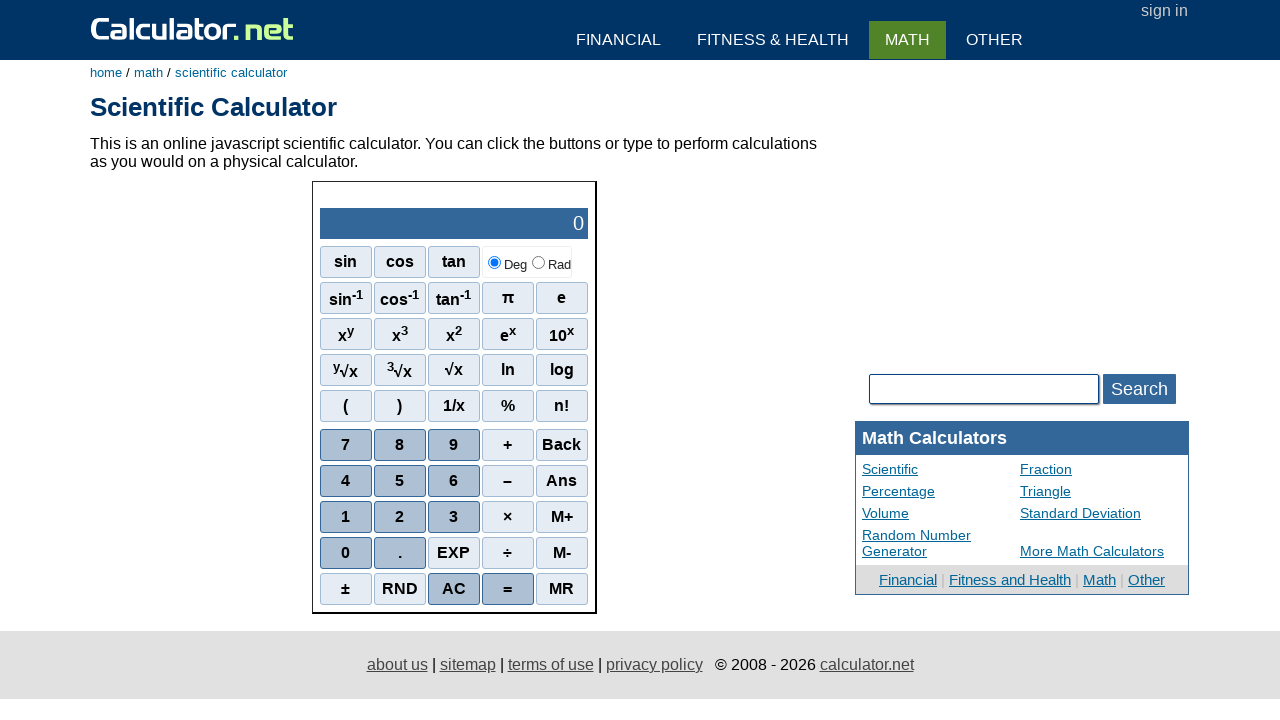

Clicked on calculator button for number 5 at (400, 481) on #sciout > div:nth-child(3) > div:nth-child(2) > span:nth-child(2)
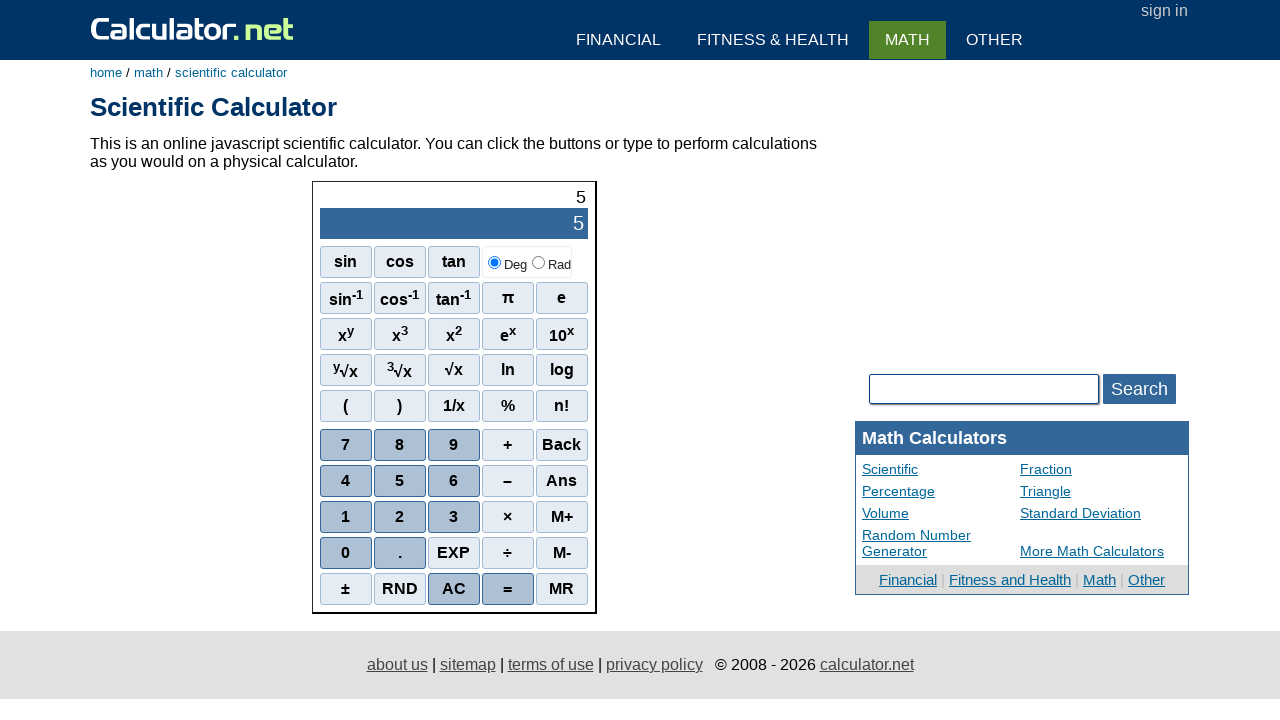

Clicked on another calculator button (operation or number) at (454, 334) on #sciout > div:nth-child(2) > div:nth-child(3) > span:nth-child(3)
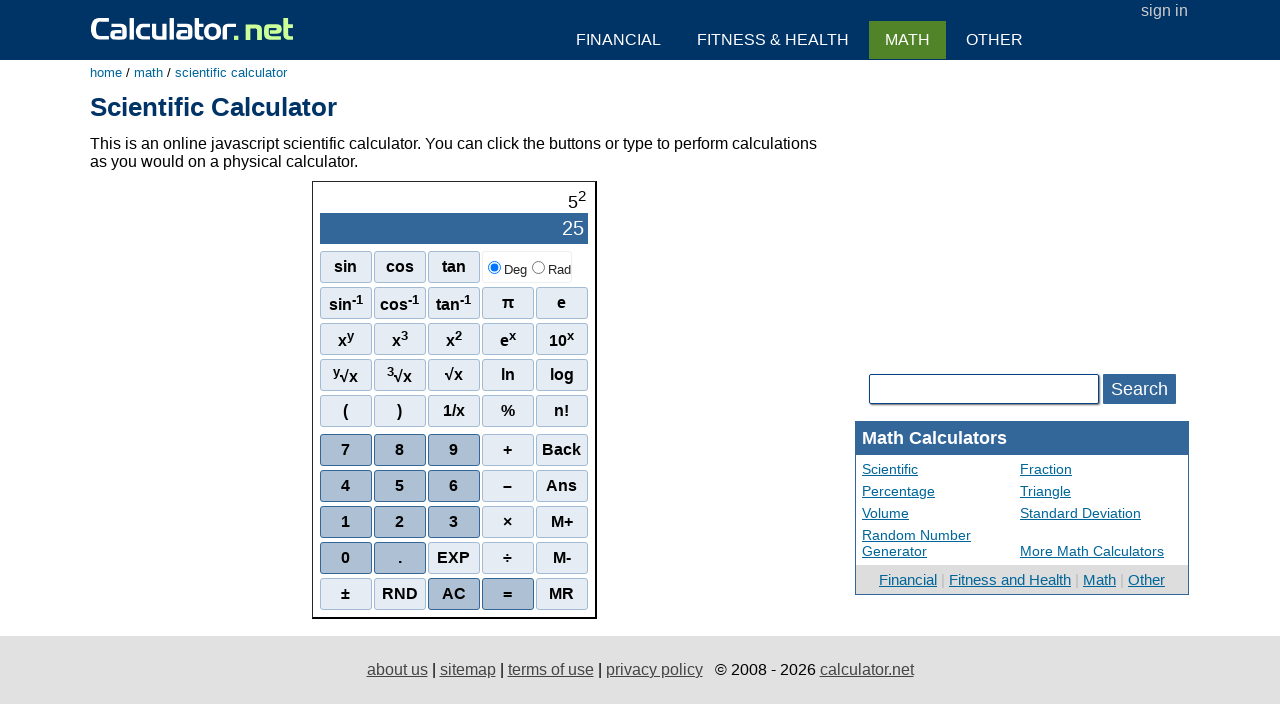

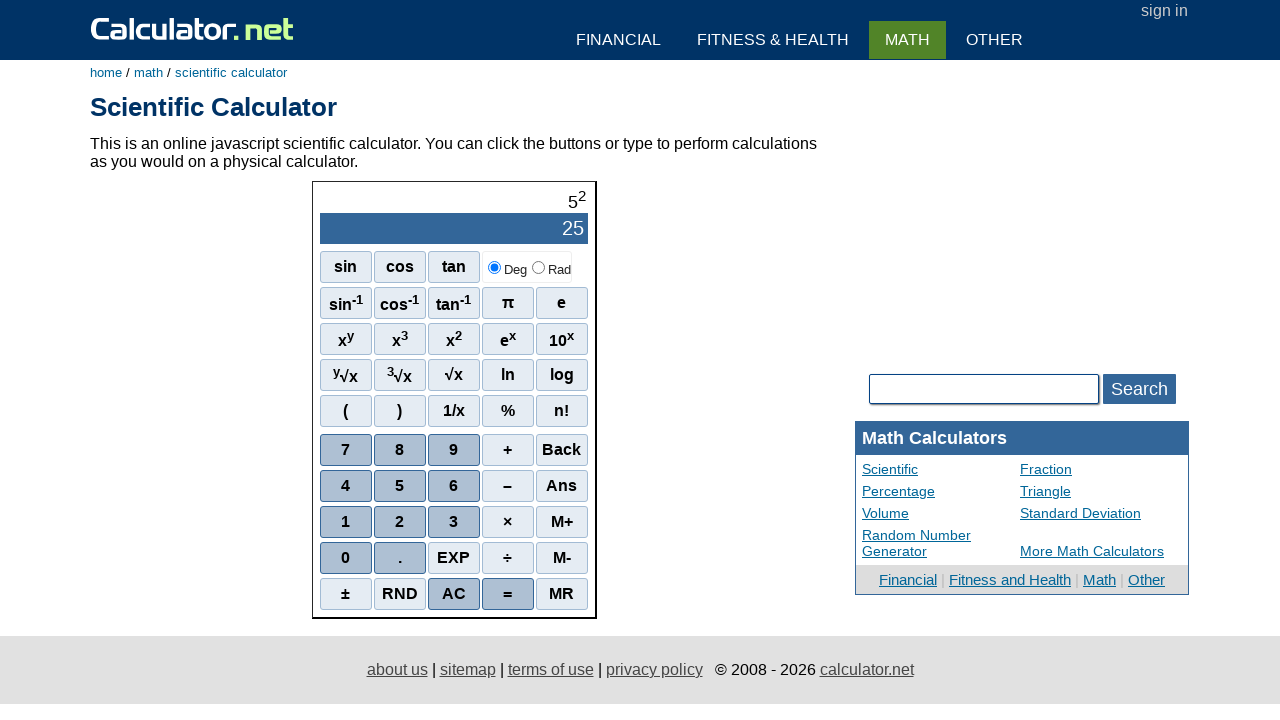